Tests pressing the SPACE keyboard key on an input element and verifies the page displays the correct key press result

Starting URL: http://the-internet.herokuapp.com/key_presses

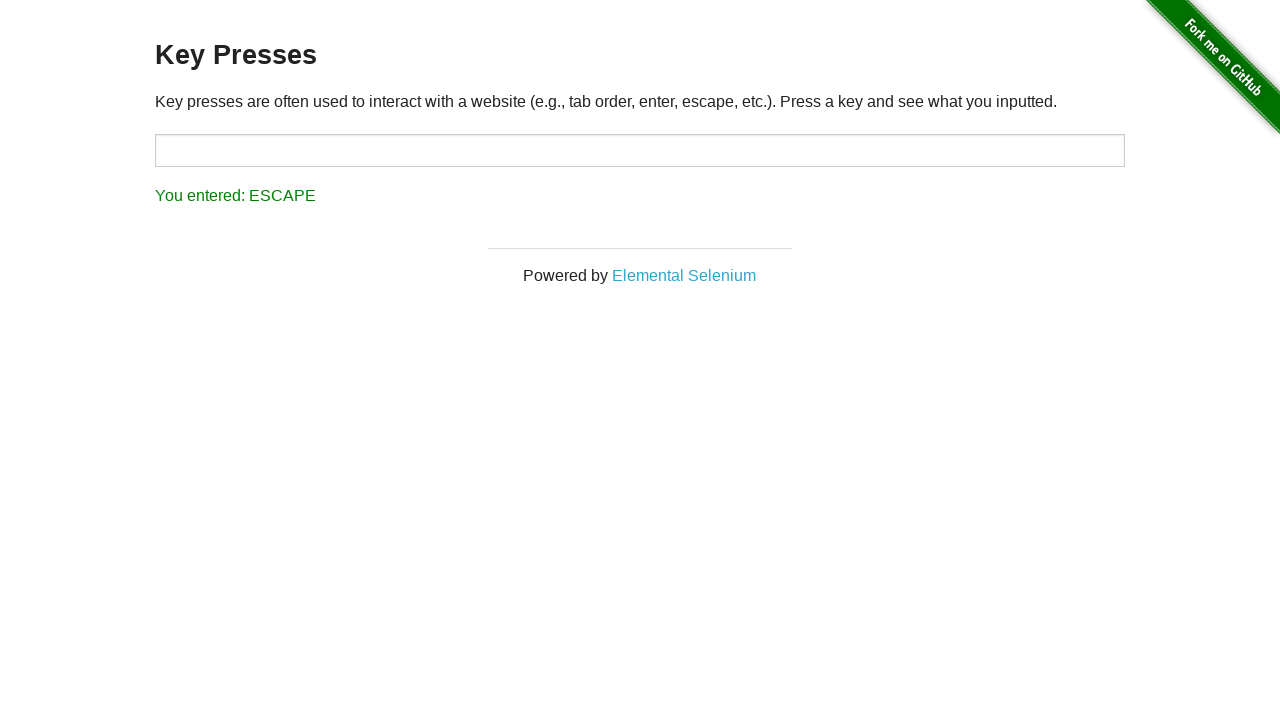

Pressed SPACE key on target input element on #target
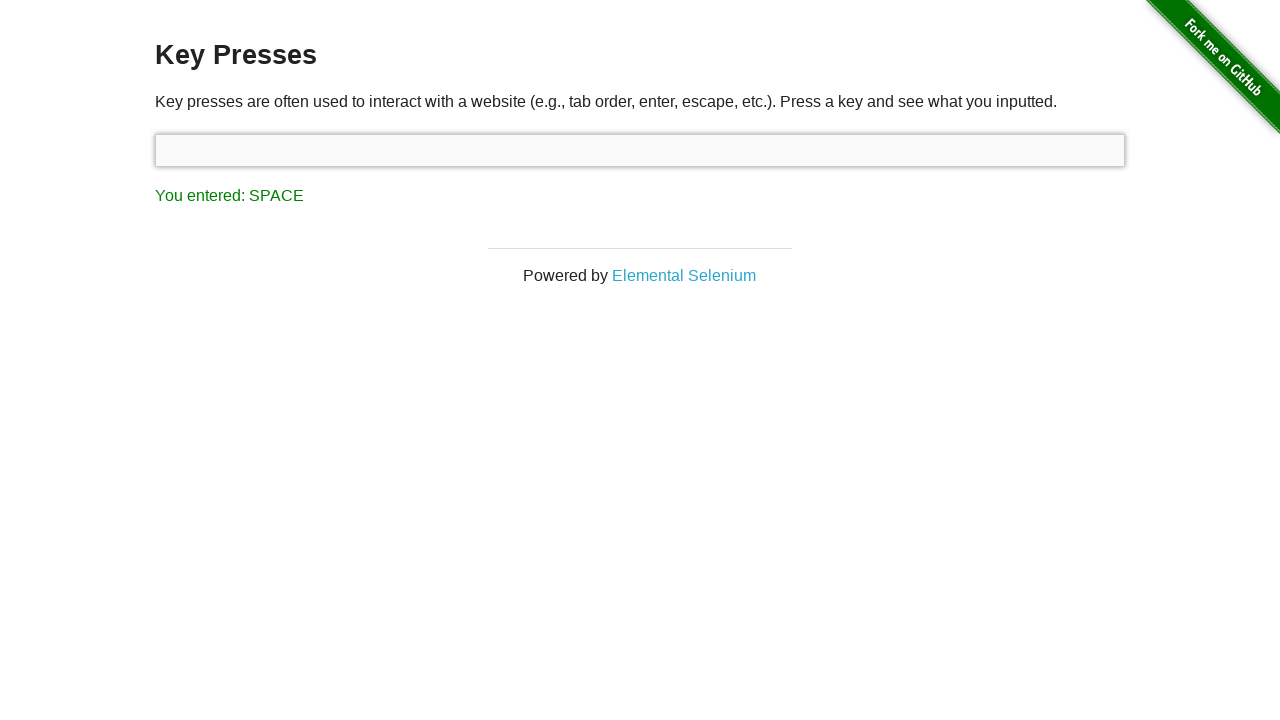

Result element loaded after key press
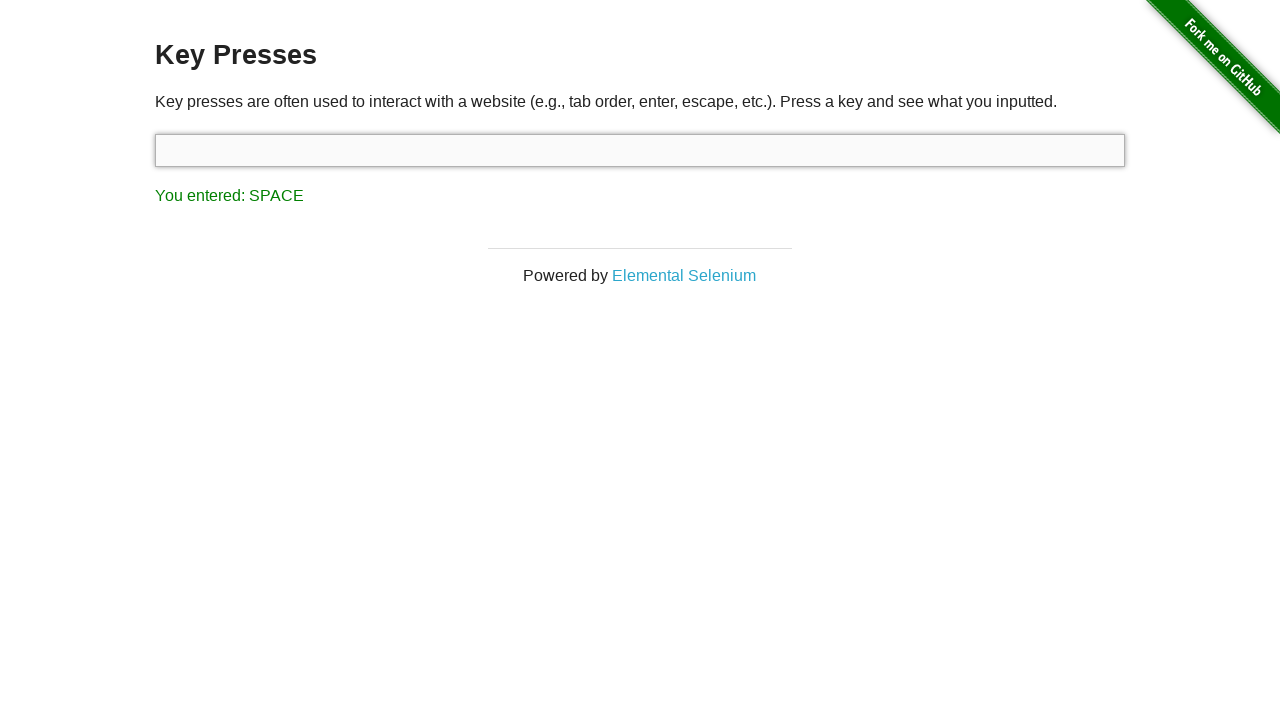

Retrieved result text content
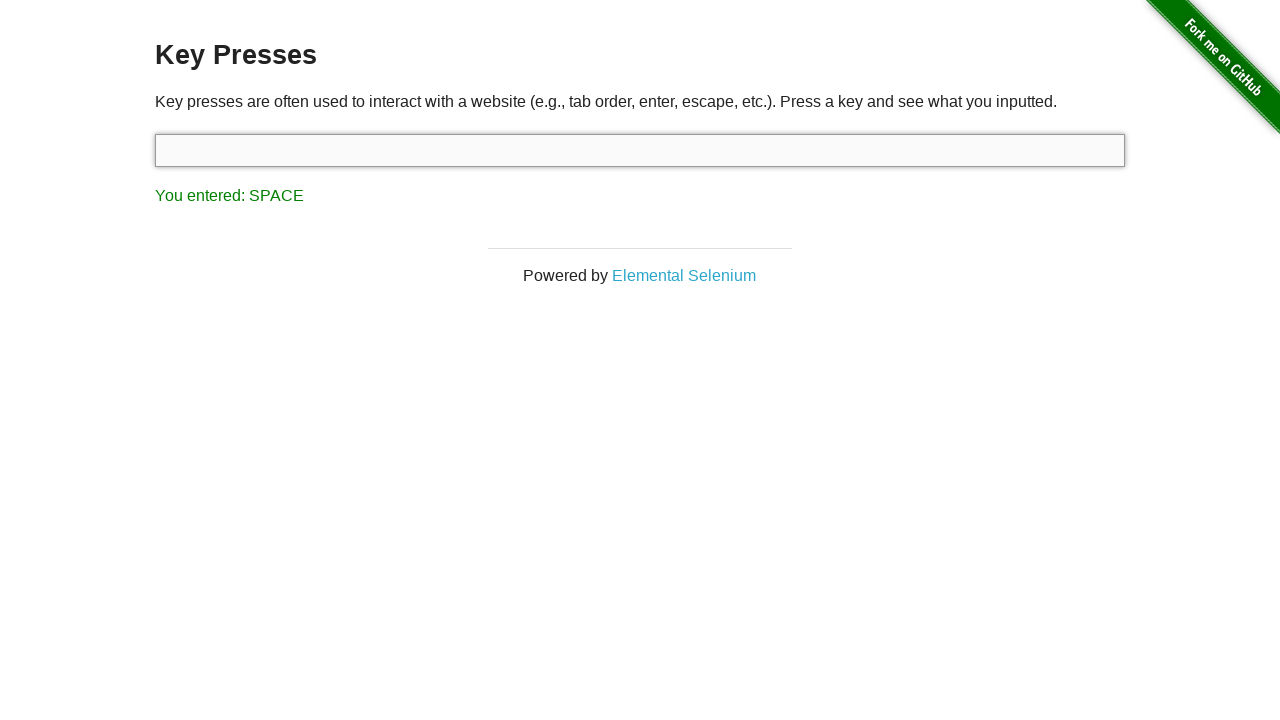

Verified result text correctly shows 'You entered: SPACE'
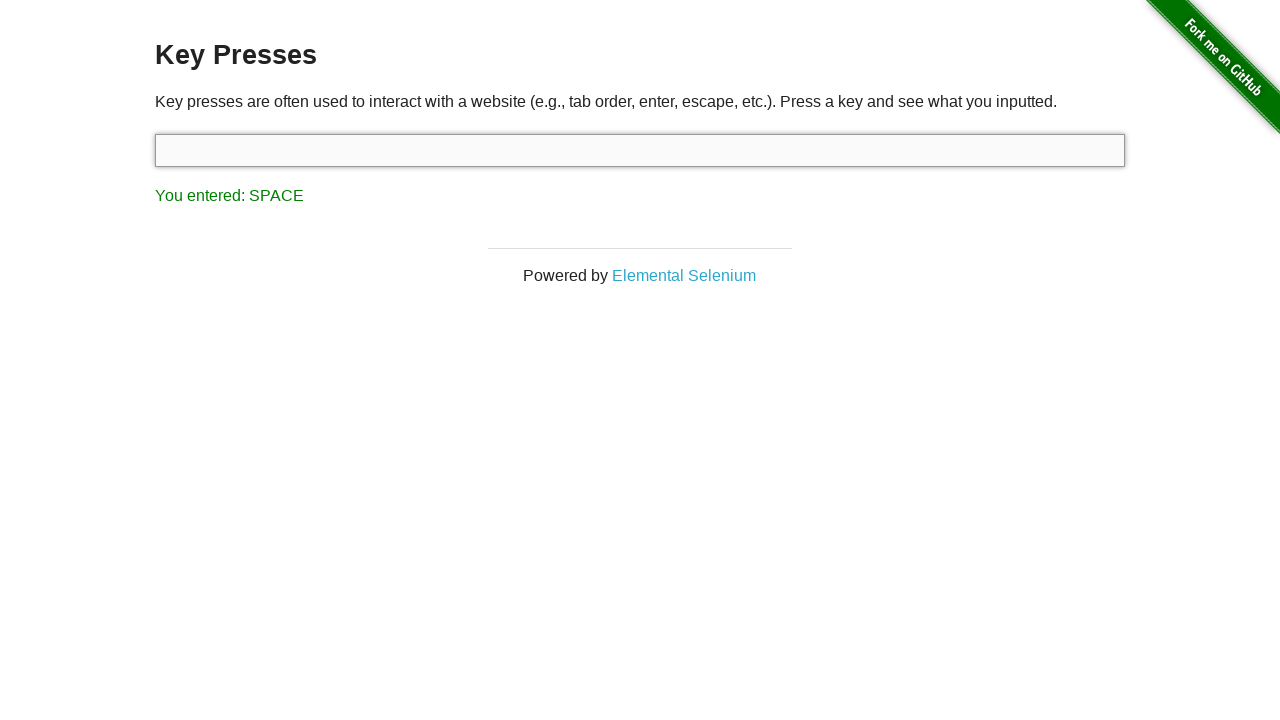

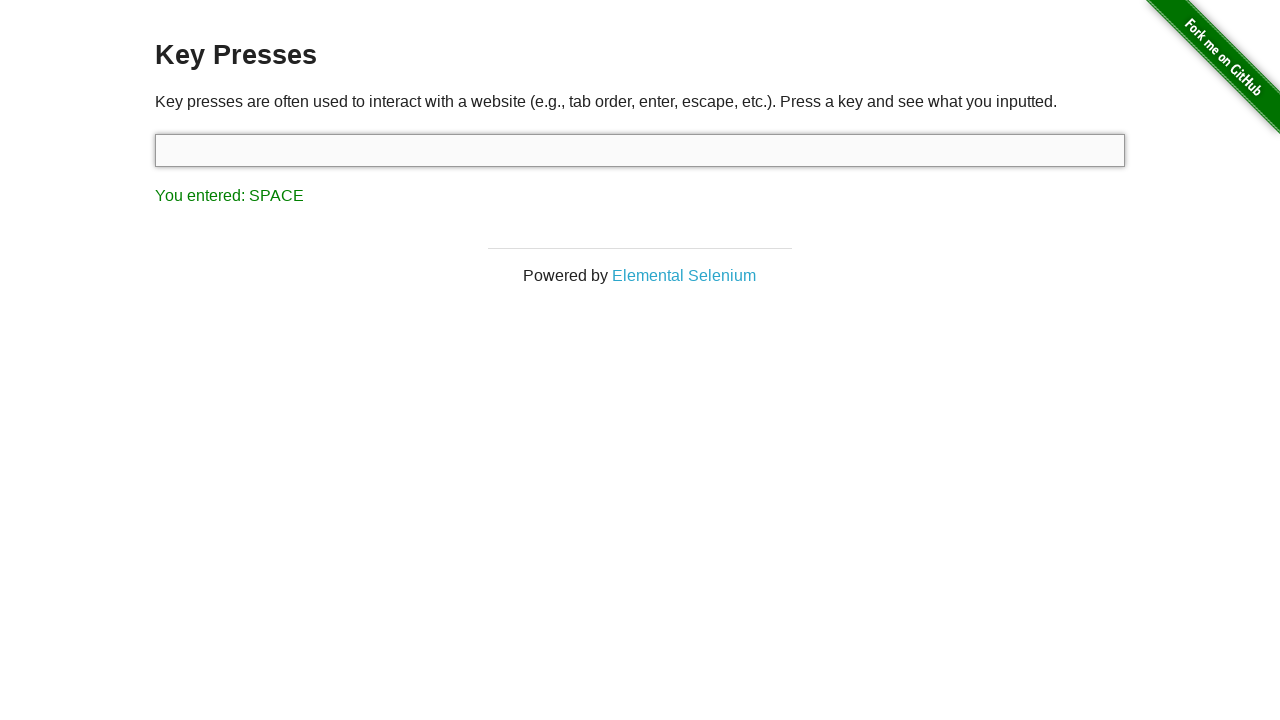